Navigates to Python.org homepage and verifies that the events widget is displayed with event information

Starting URL: https://www.python.org/

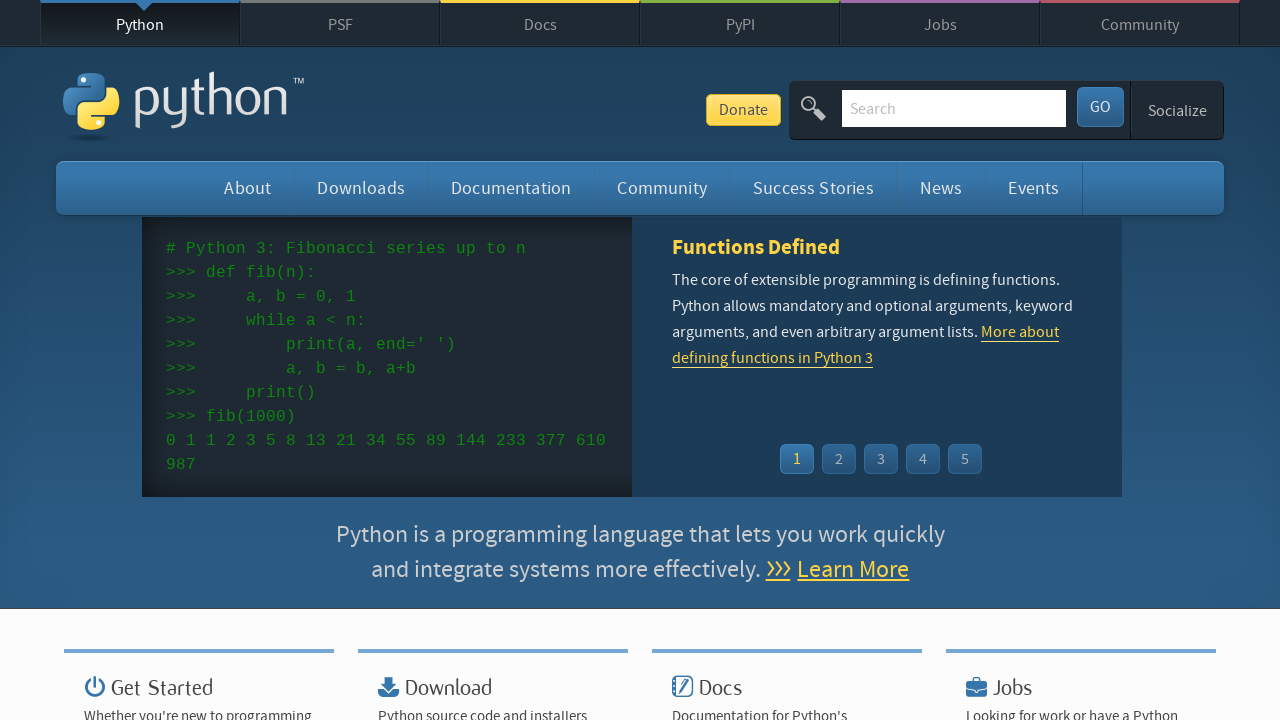

Navigated to Python.org homepage
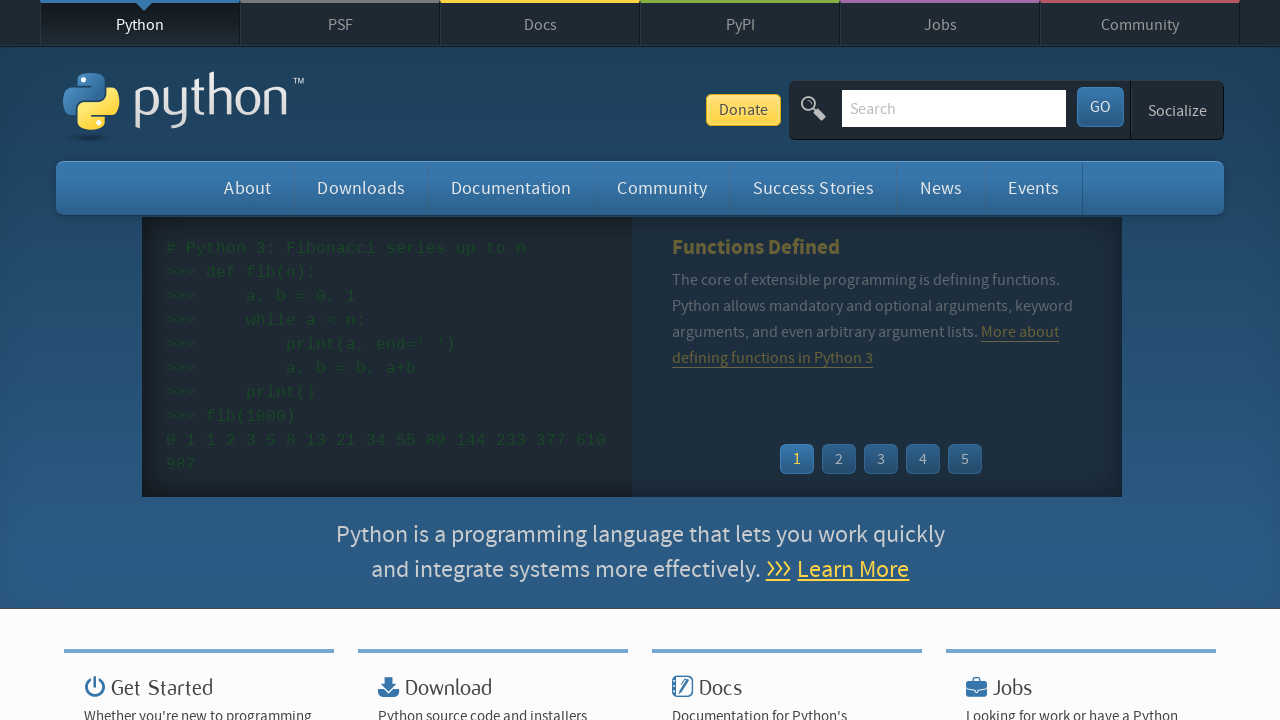

Events widget loaded on the page
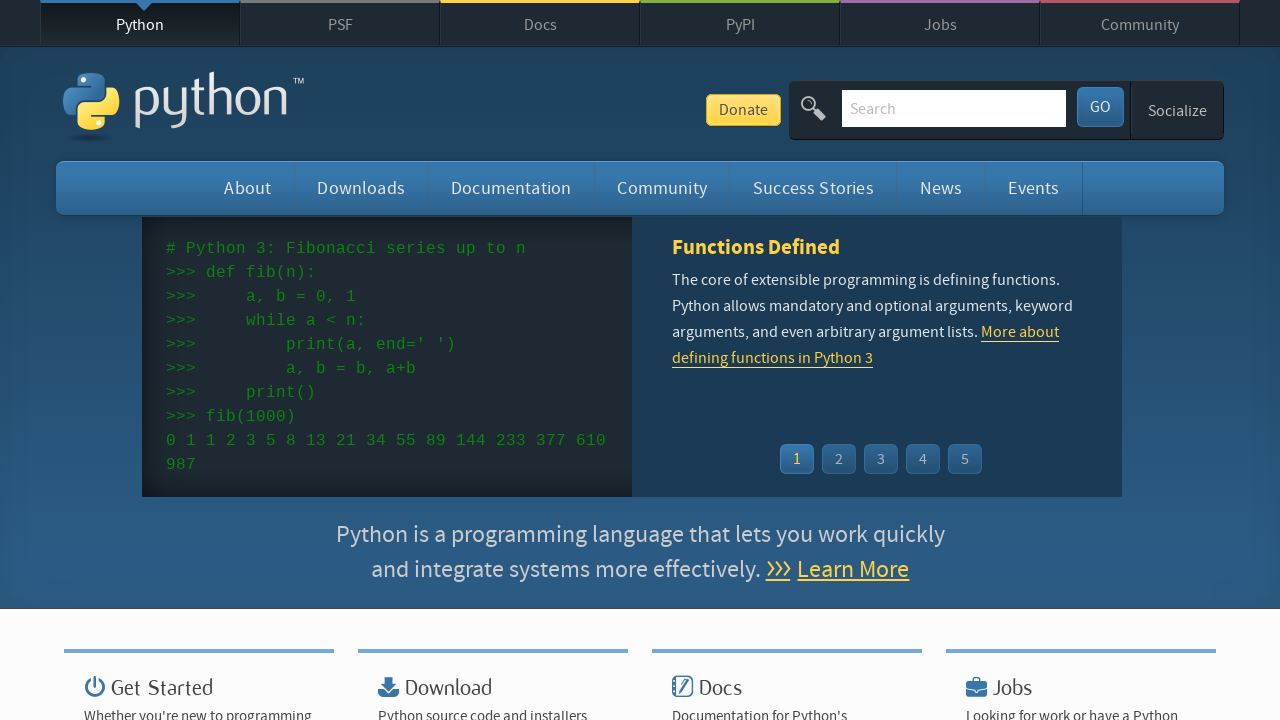

Event items are displayed in the widget
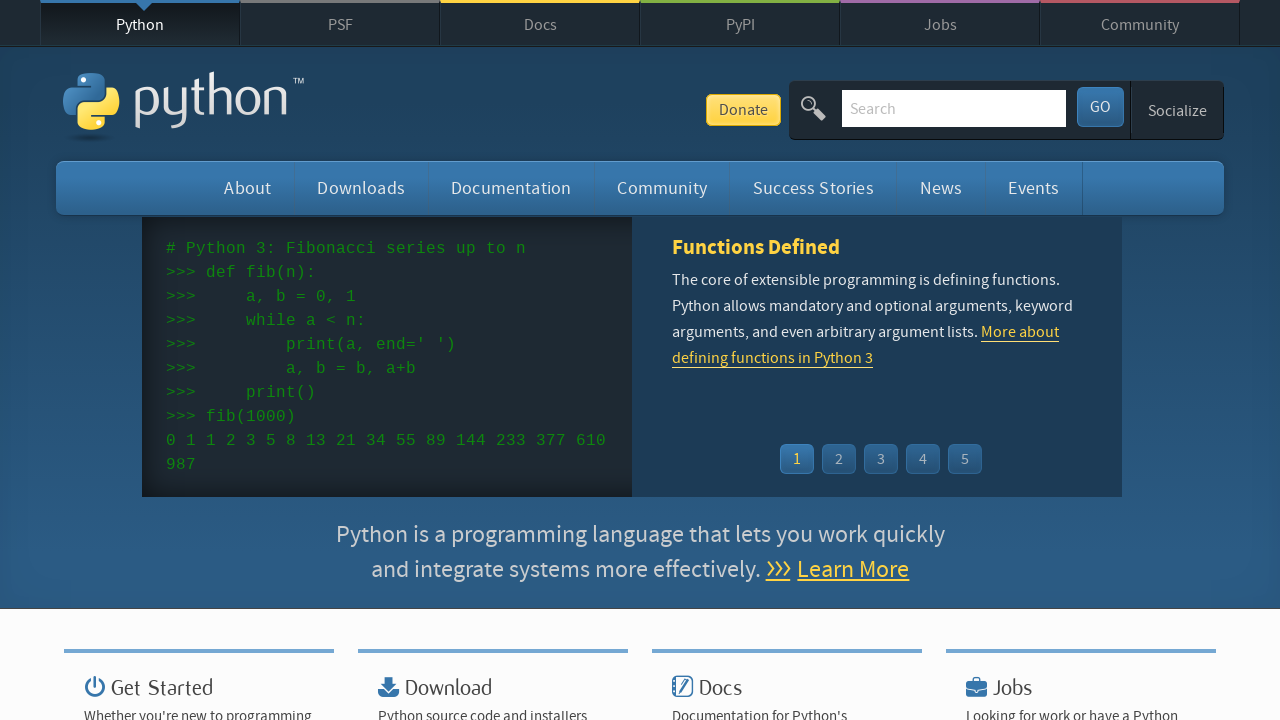

Event time information is displayed
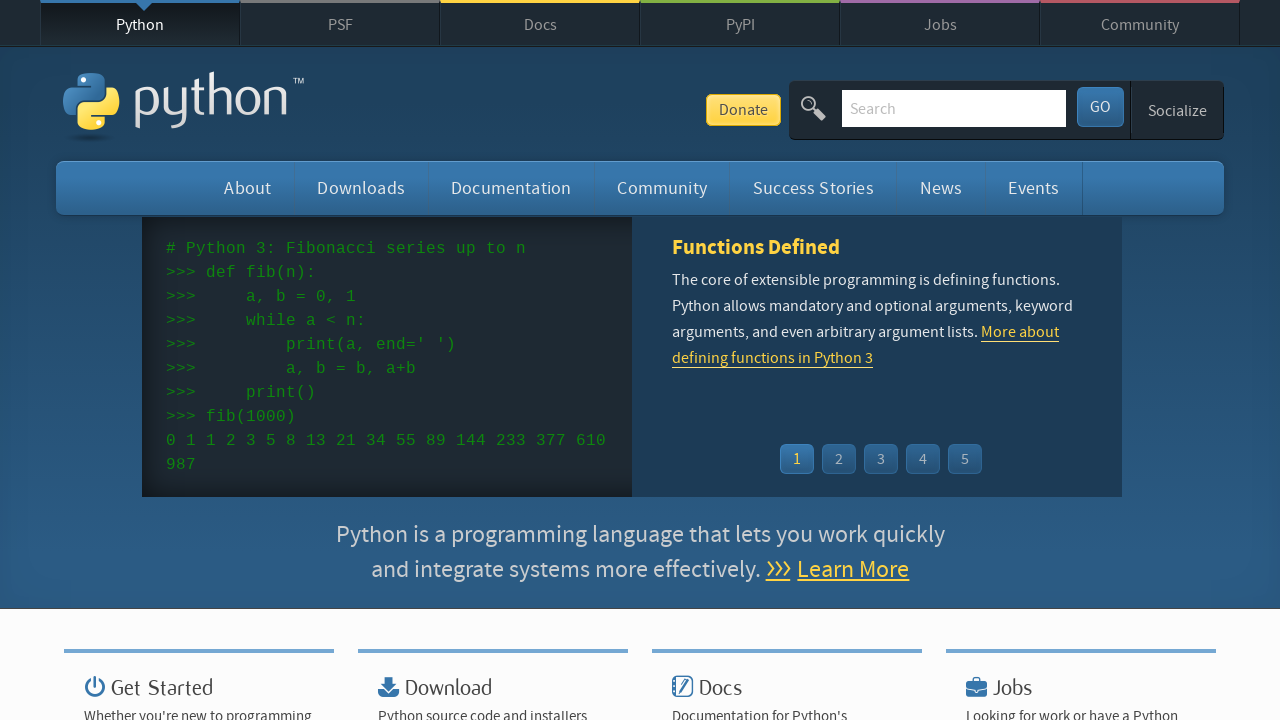

Event links are available in the widget
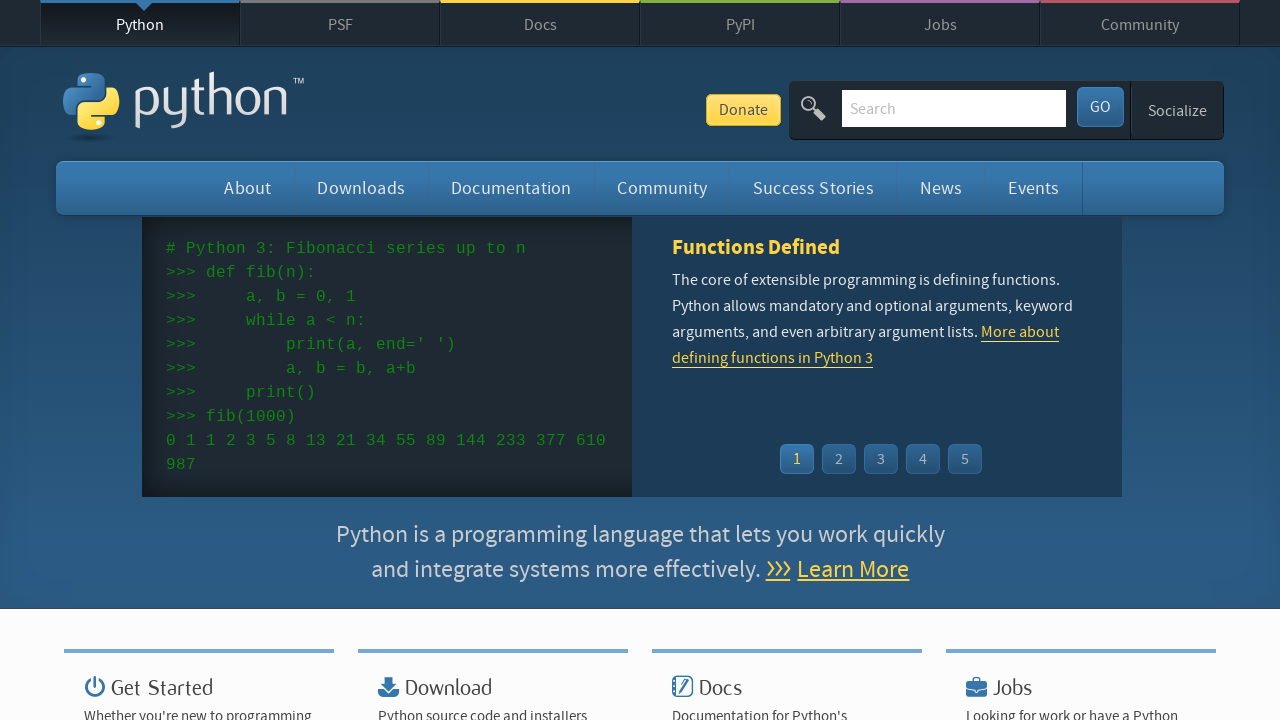

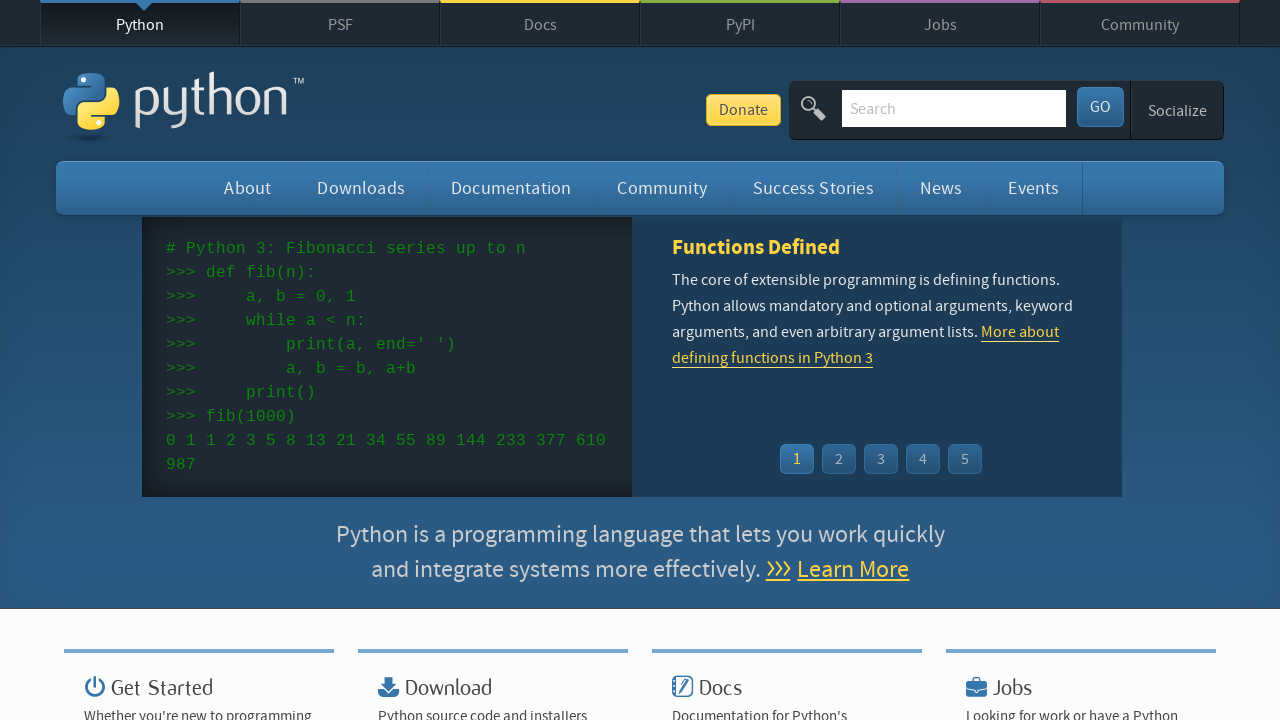